Navigates to Air Canada website and handles the site edition selector dialog by selecting English Canada location

Starting URL: https://www.aircanada.com/ca/en/aco/home.html

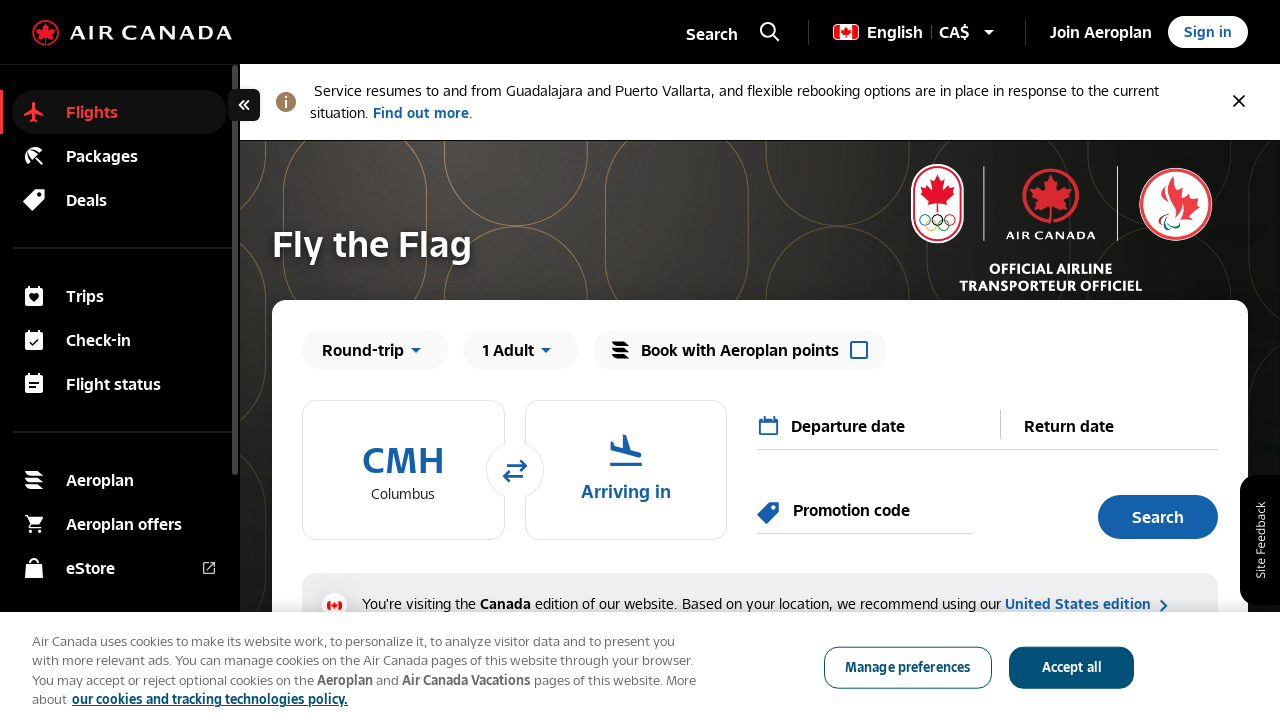

Clicked site edition selector button to open dialog at (917, 32) on //*[@id="acSiteEditionSelectorDesktop-button"]
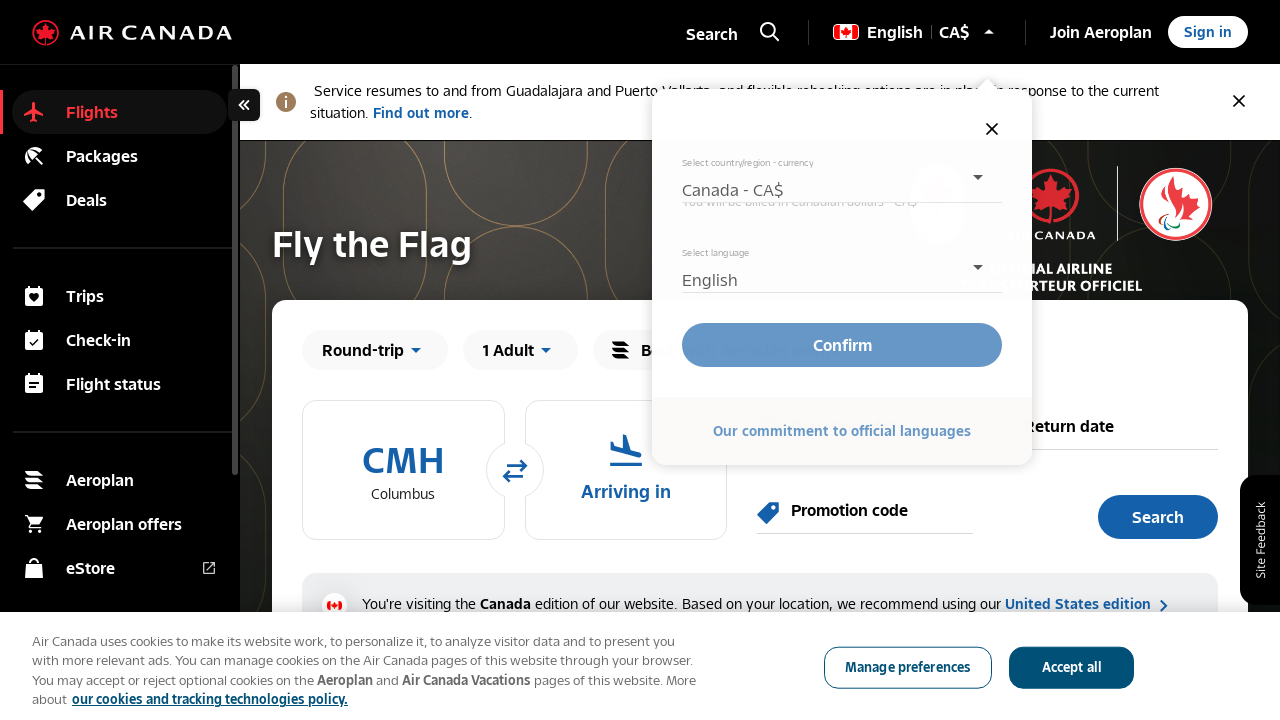

Waited for site edition selector dialog to appear
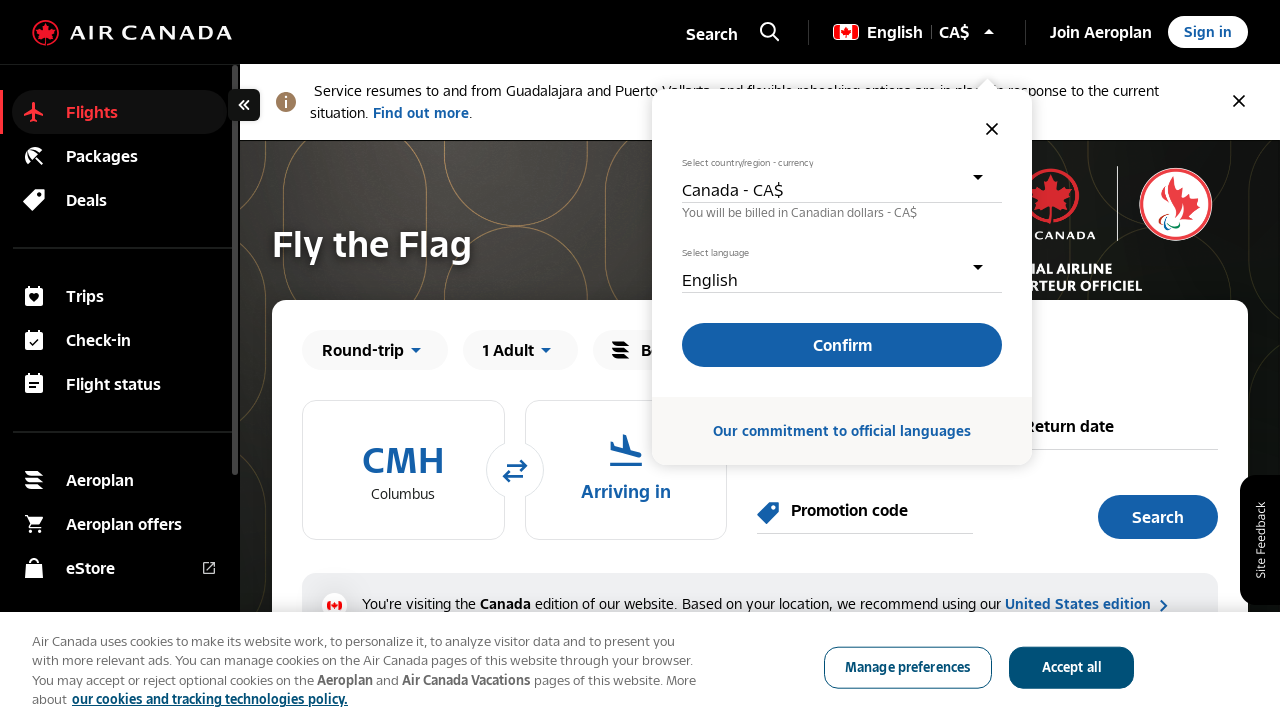

Clicked confirm button to select English Canada location at (842, 345) on //*[@id="acEditionSelectorConfirmButton"]
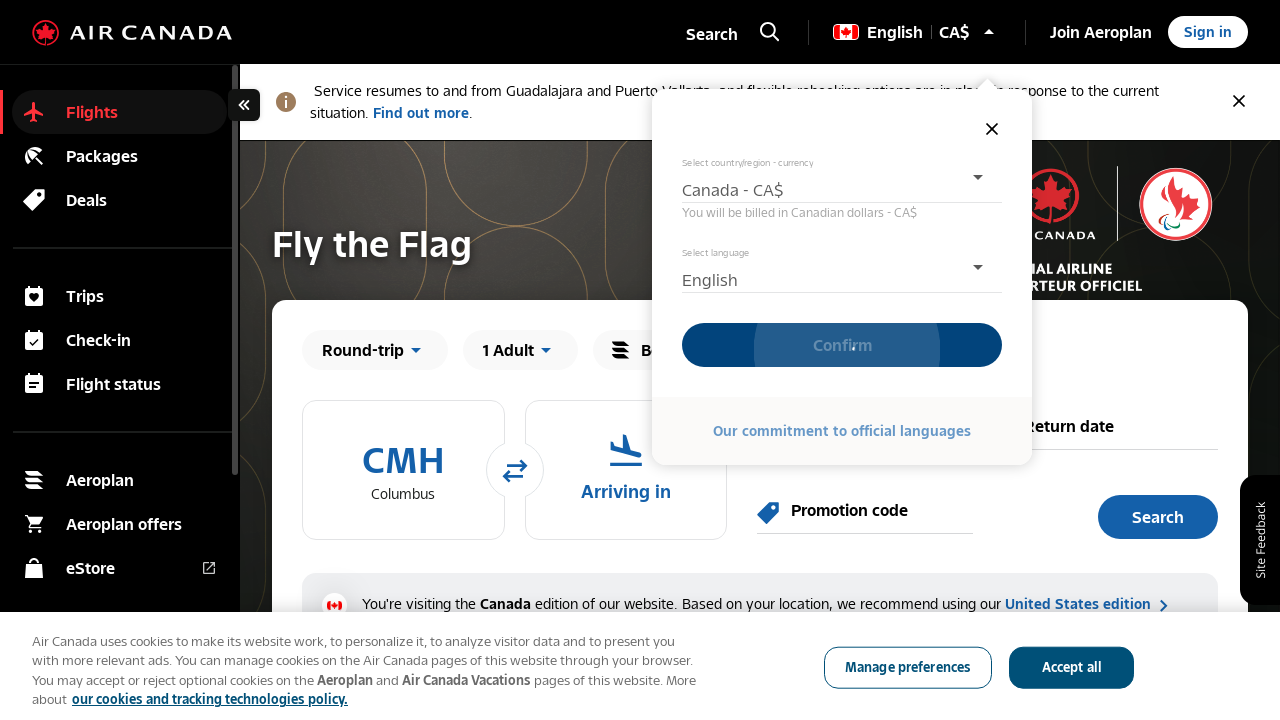

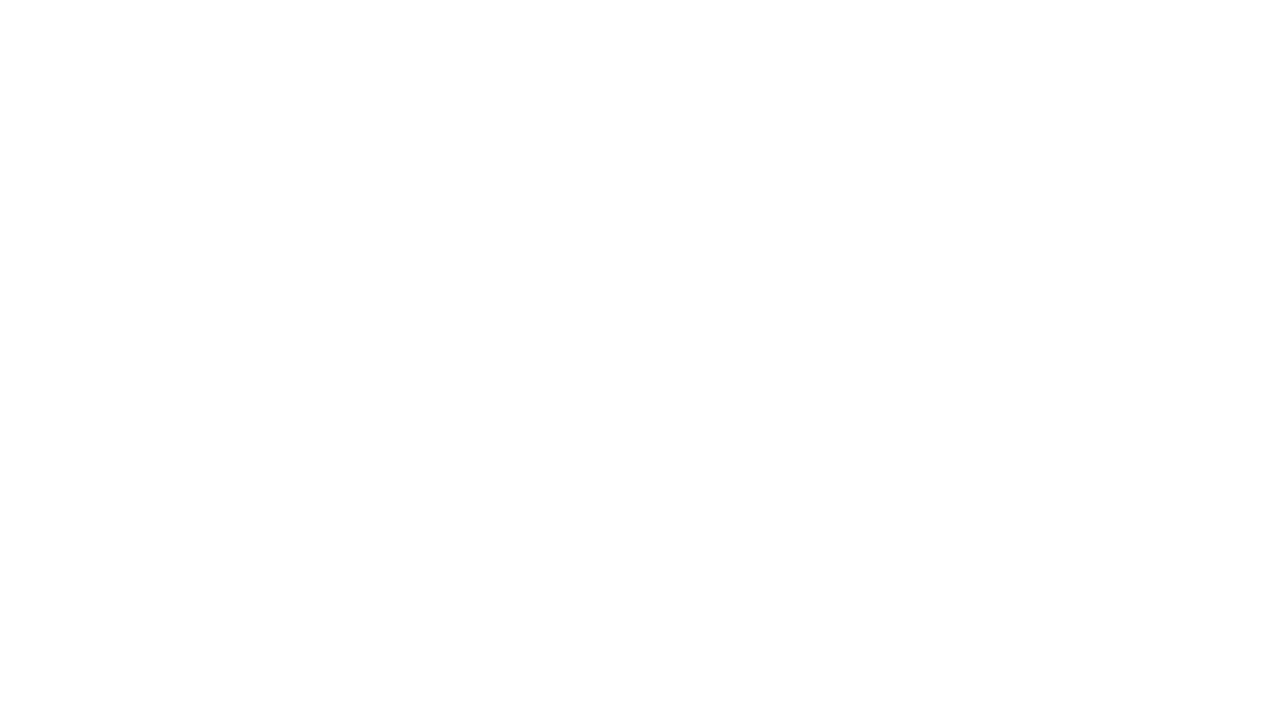